Tests browser window handling by clicking a button that opens a new tab, switching to the new tab, and then switching back to the parent window.

Starting URL: https://demoqa.com/browser-windows

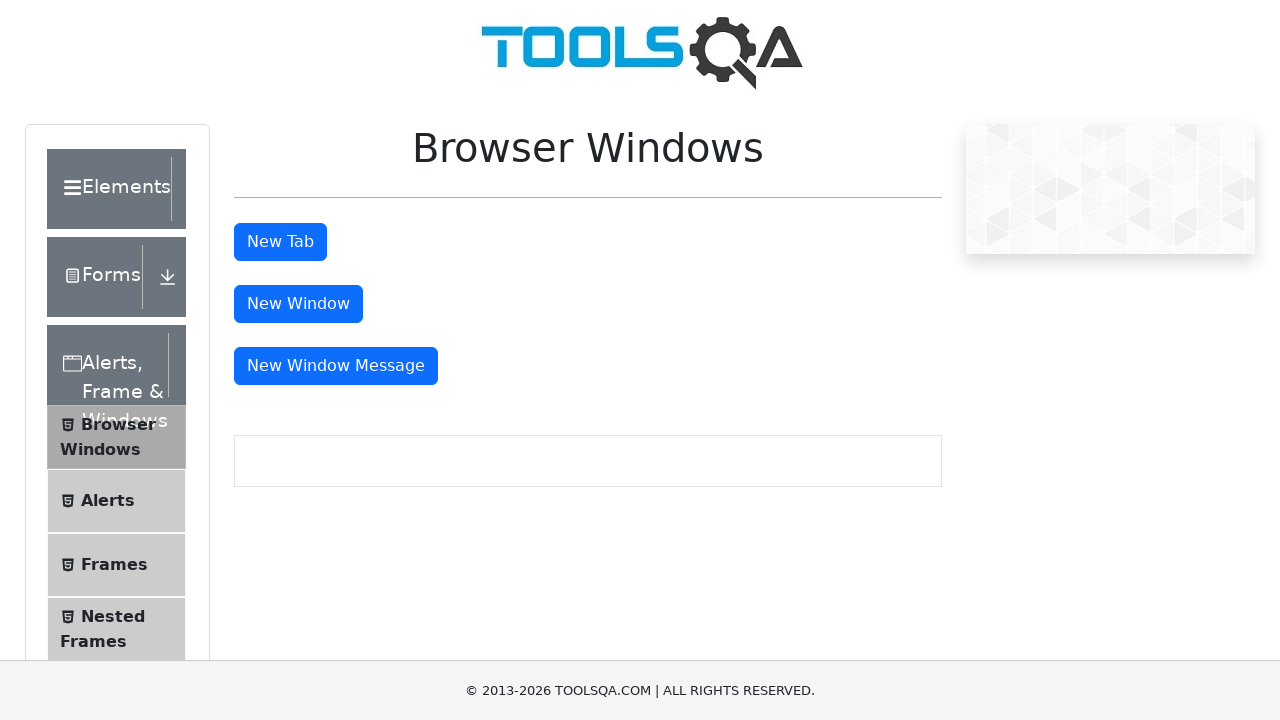

Clicked the 'New Tab' button to open a new tab at (280, 242) on #tabButton
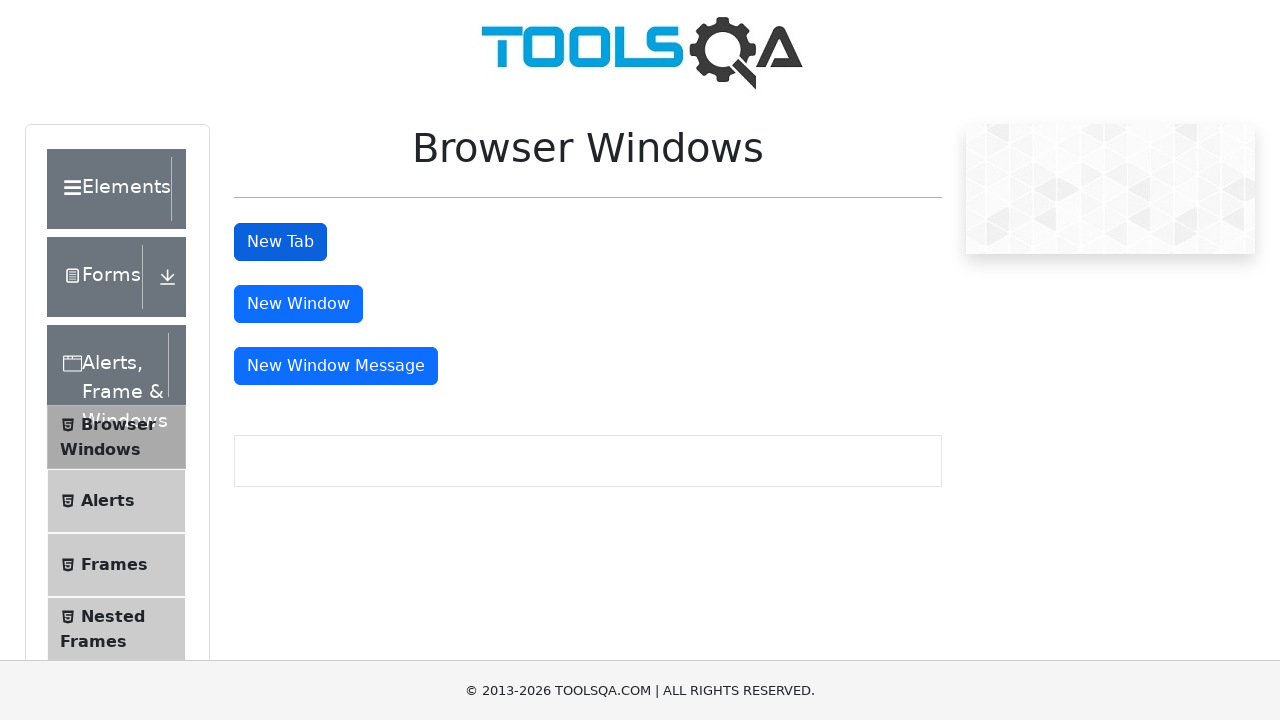

New tab opened and captured at (280, 242) on #tabButton
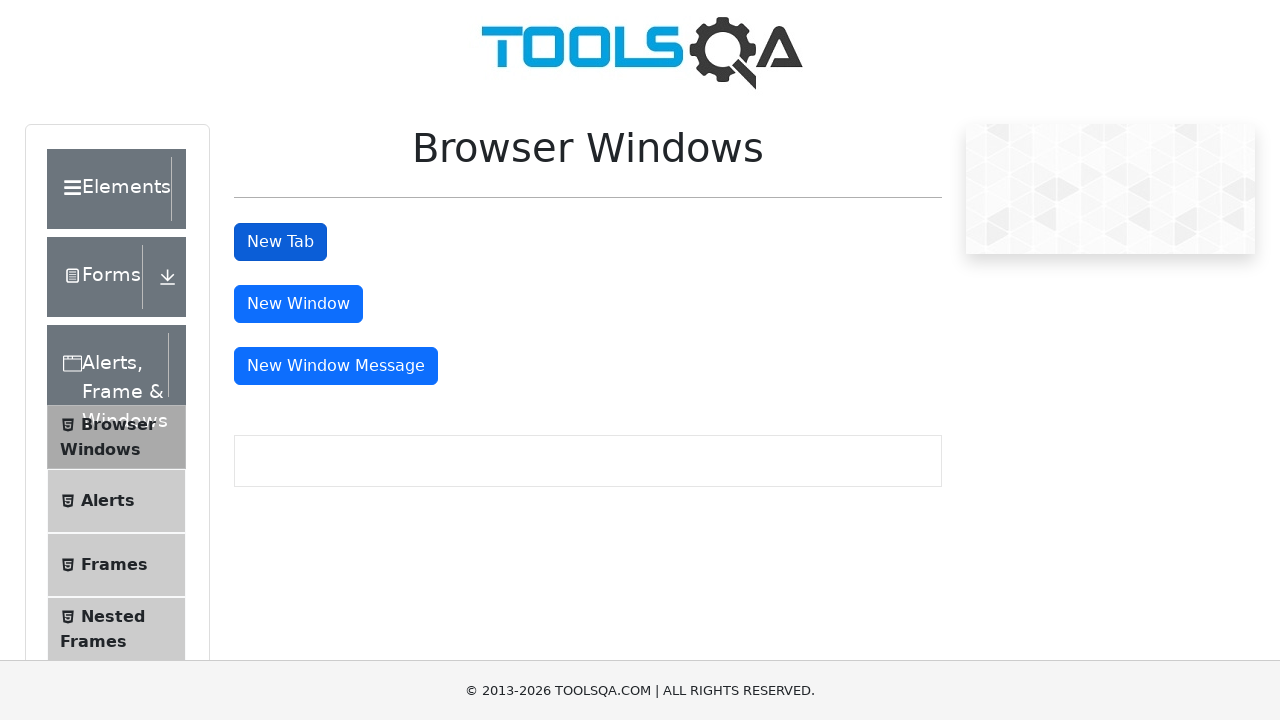

New page loaded successfully
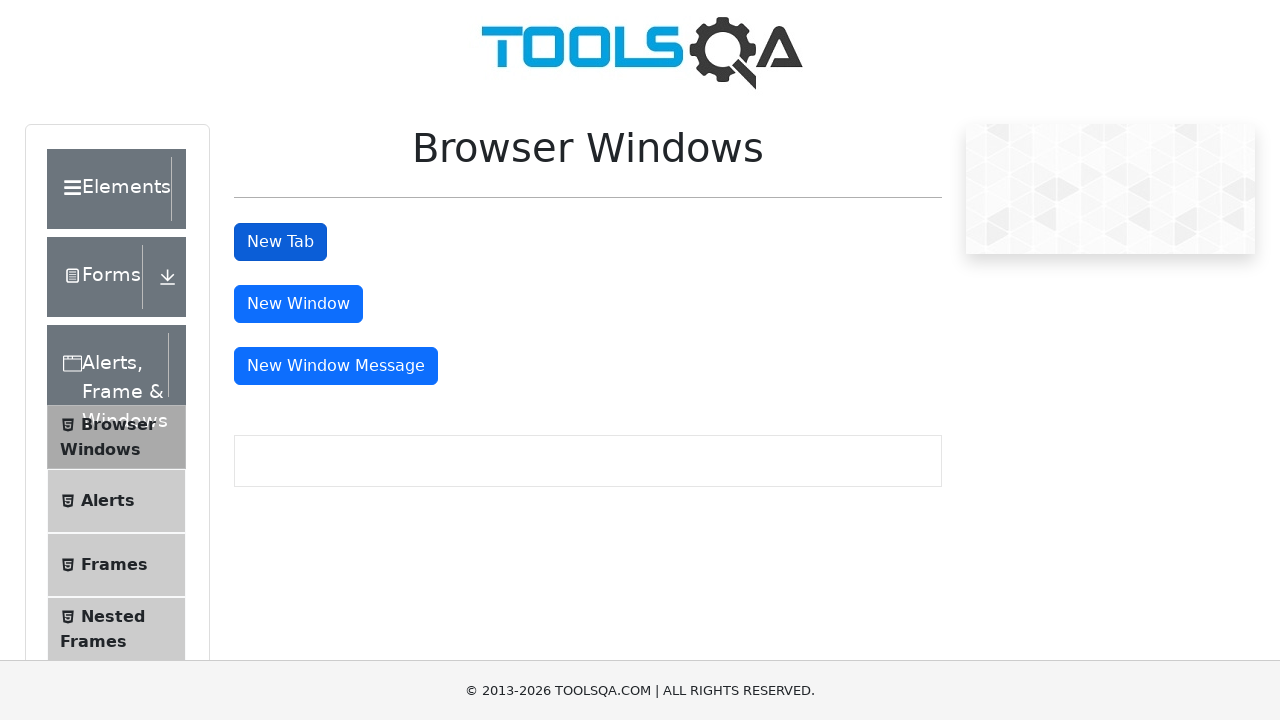

Switched back to the parent window
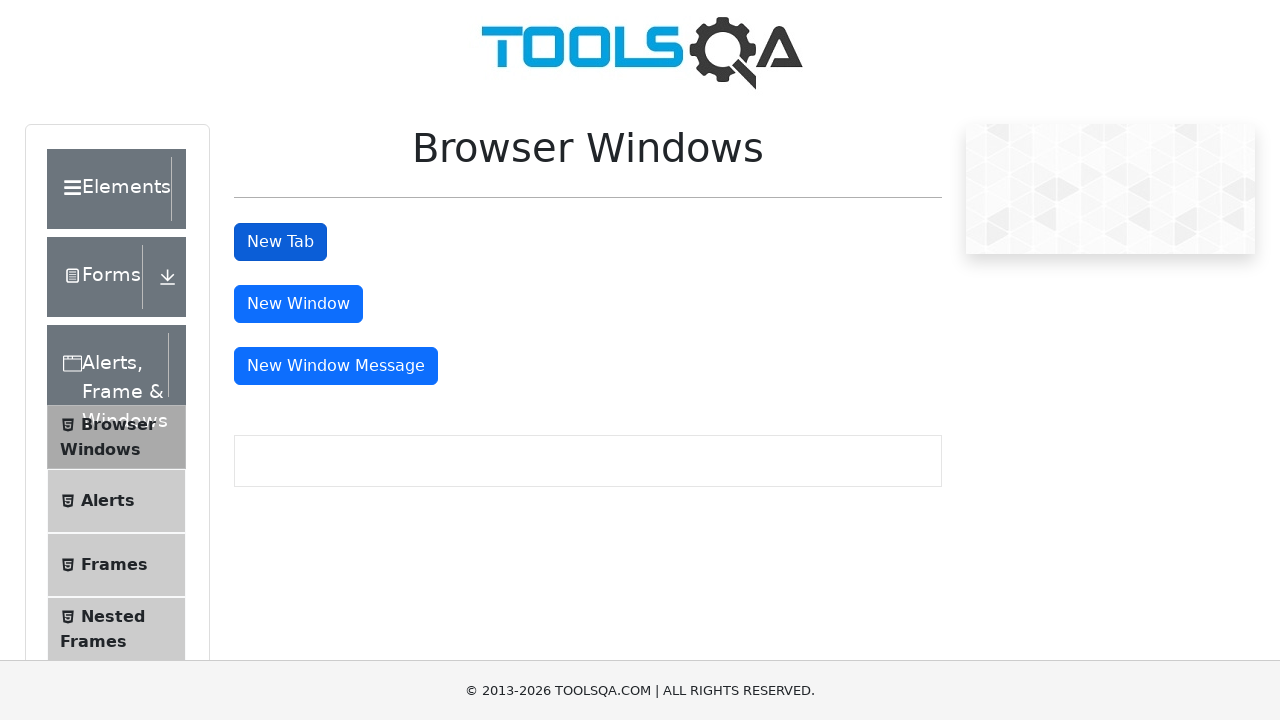

Verified we're back on the original page by confirming 'New Tab' button is visible
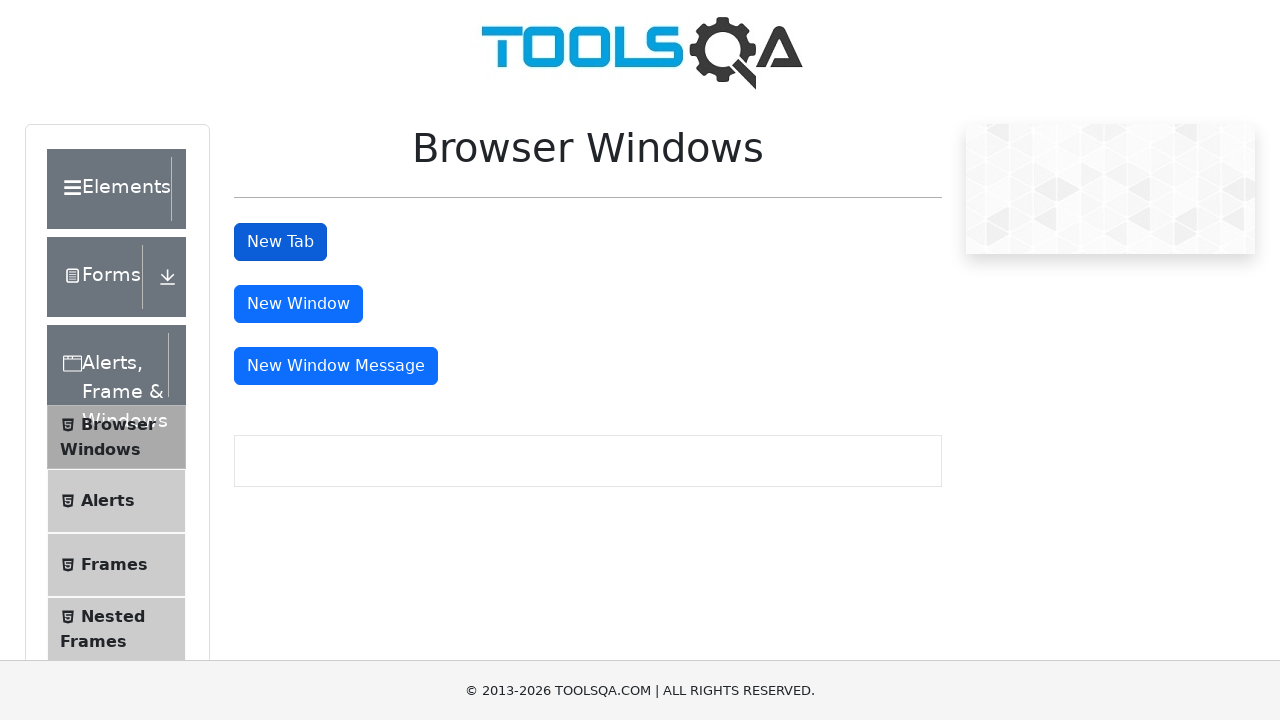

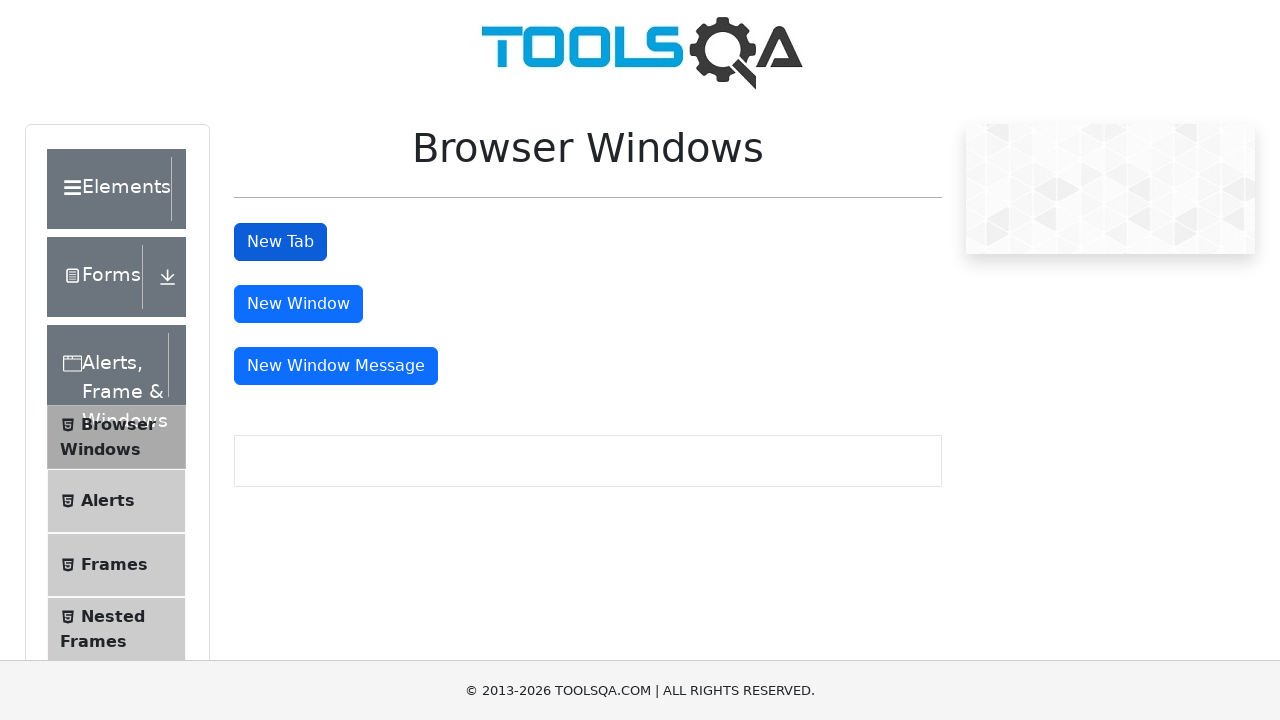